Clicks on Submit New Language menu and verifies the submenu header text

Starting URL: http://www.99-bottles-of-beer.net/

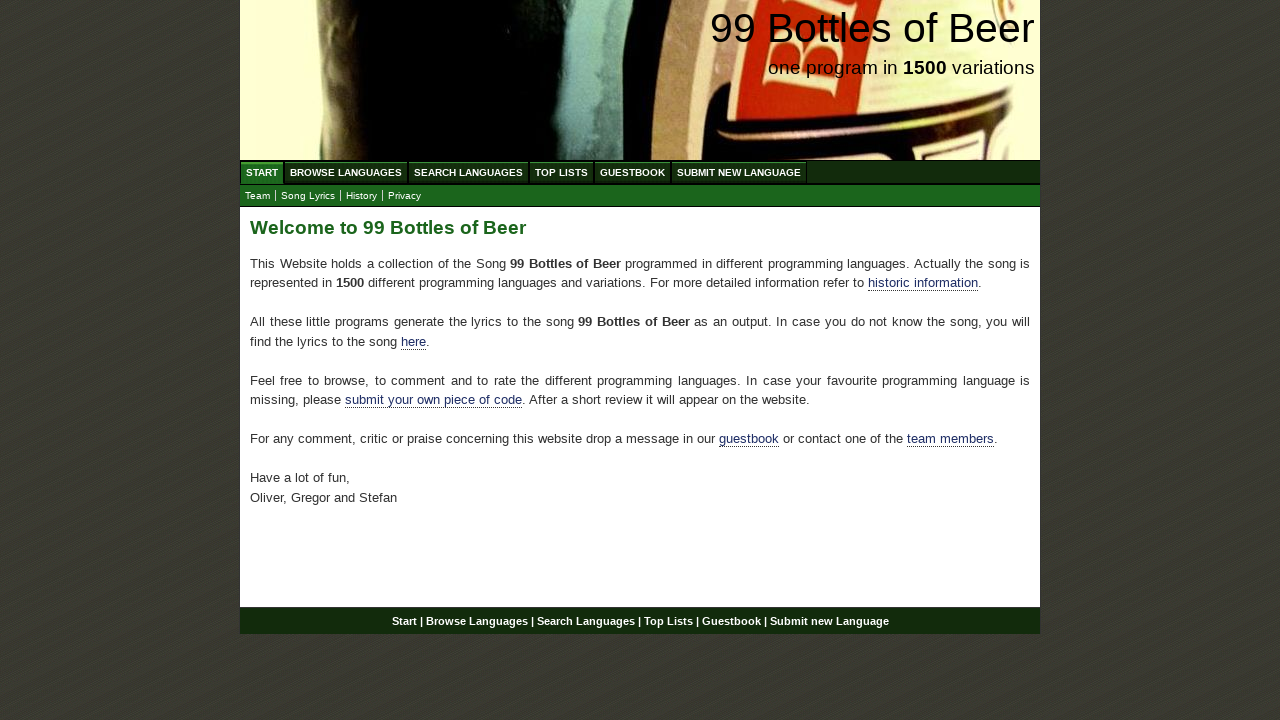

Clicked on Submit menu item at (739, 172) on xpath=//*[@id='menu']/li[6]/a
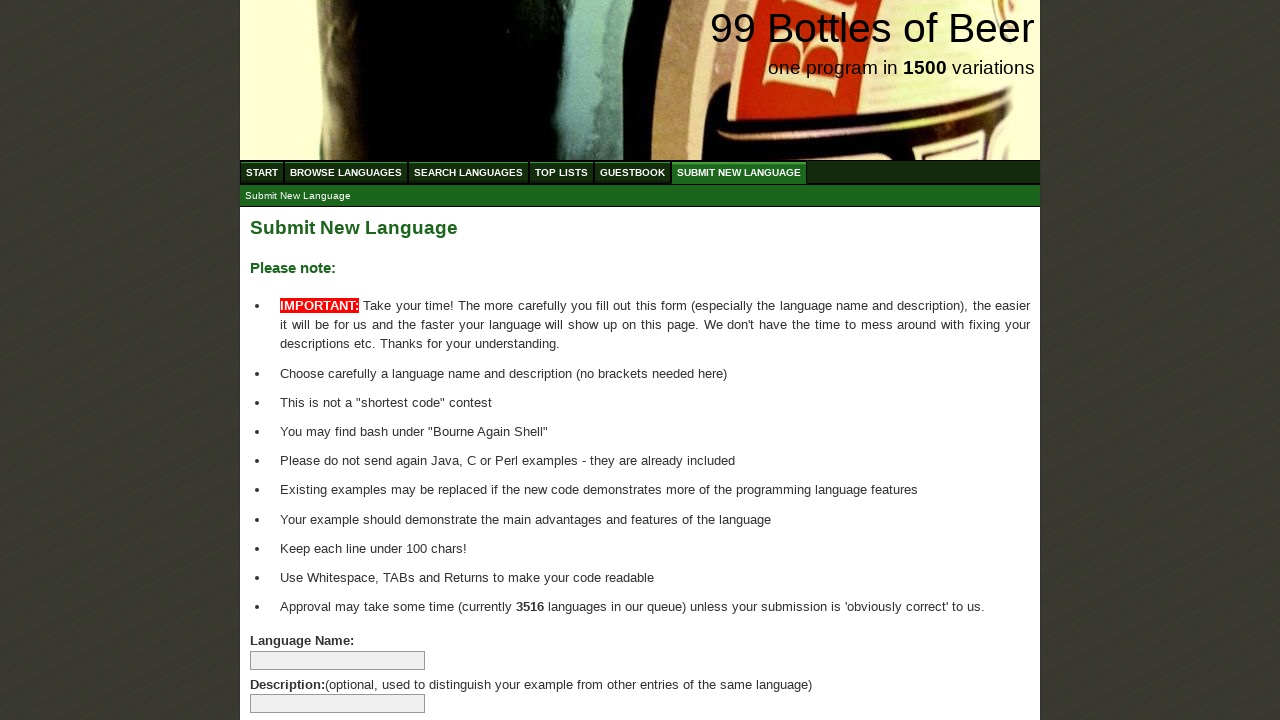

Submenu header became visible
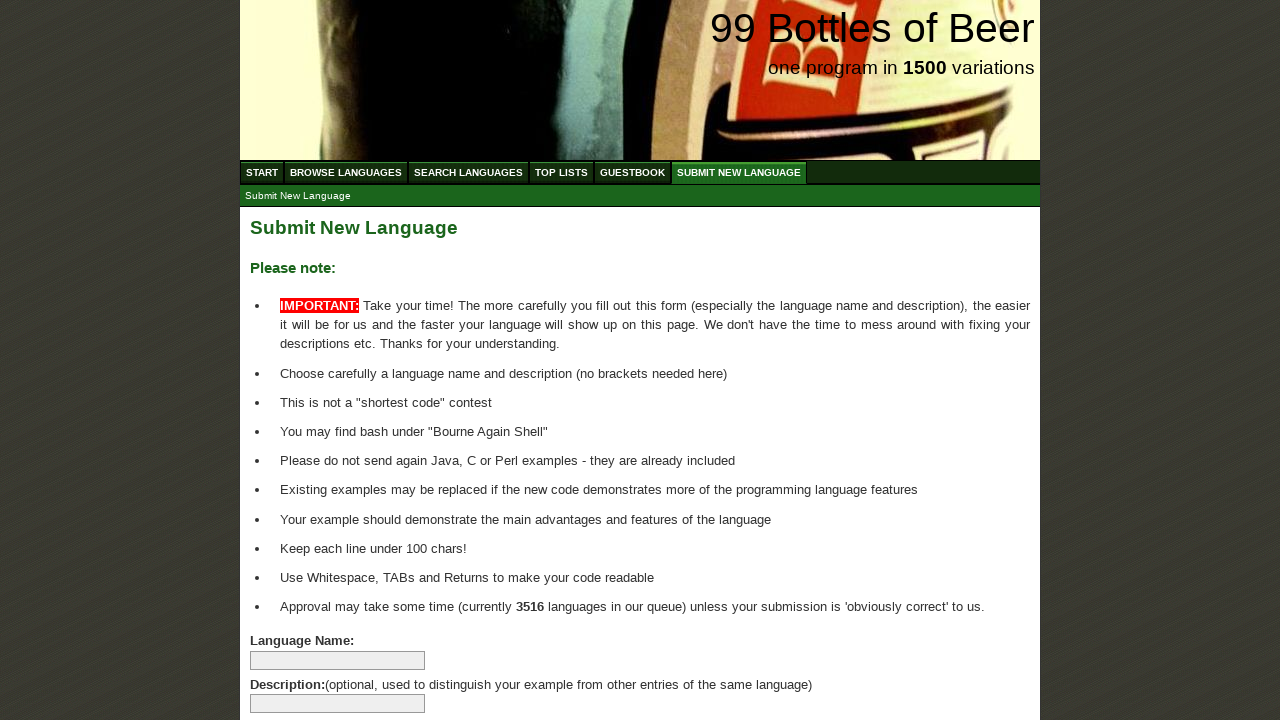

Verified submenu header text is 'Submit New Language'
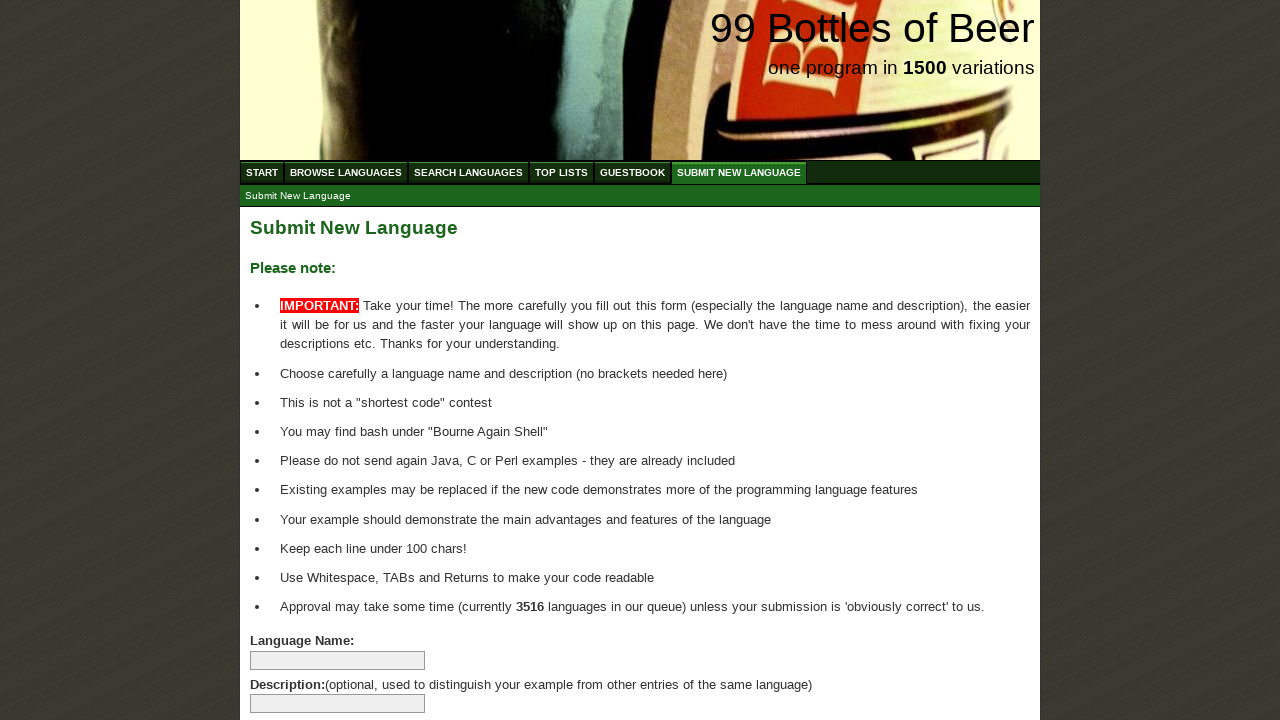

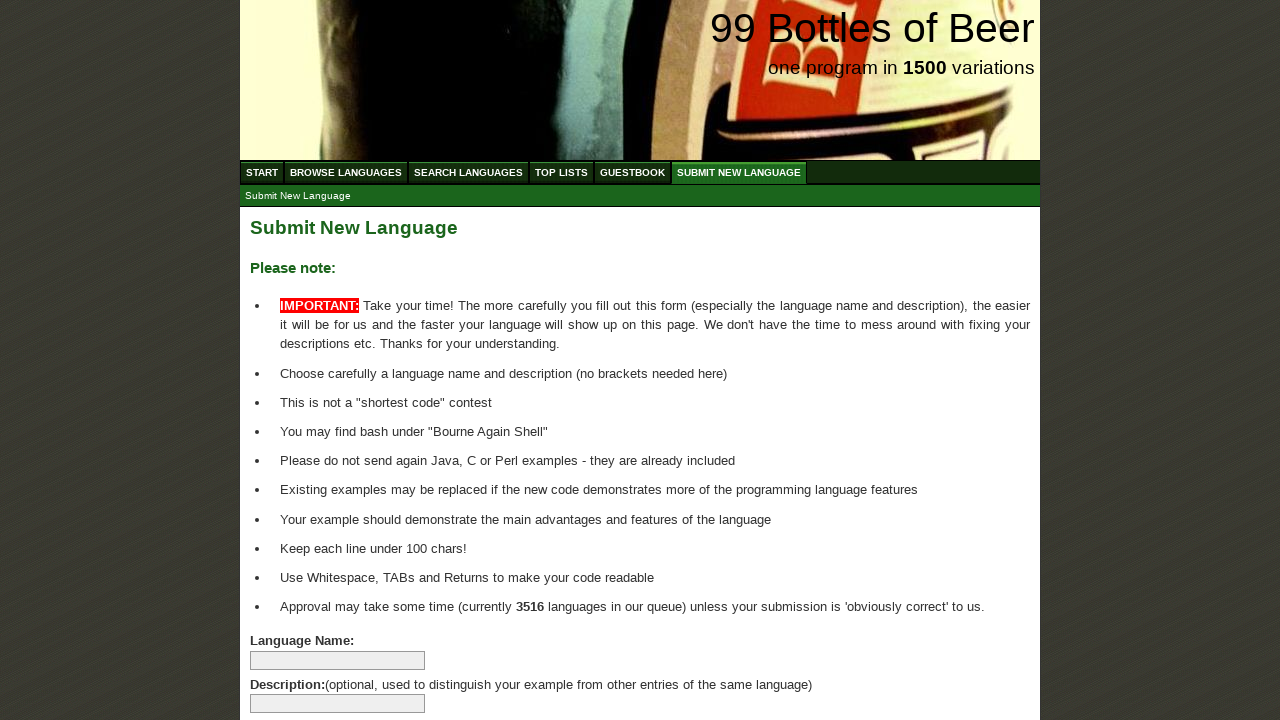